Tests drag and drop functionality by dragging an element onto a drop target within an iframe on the jQuery UI demo page.

Starting URL: https://jqueryui.com/droppable/

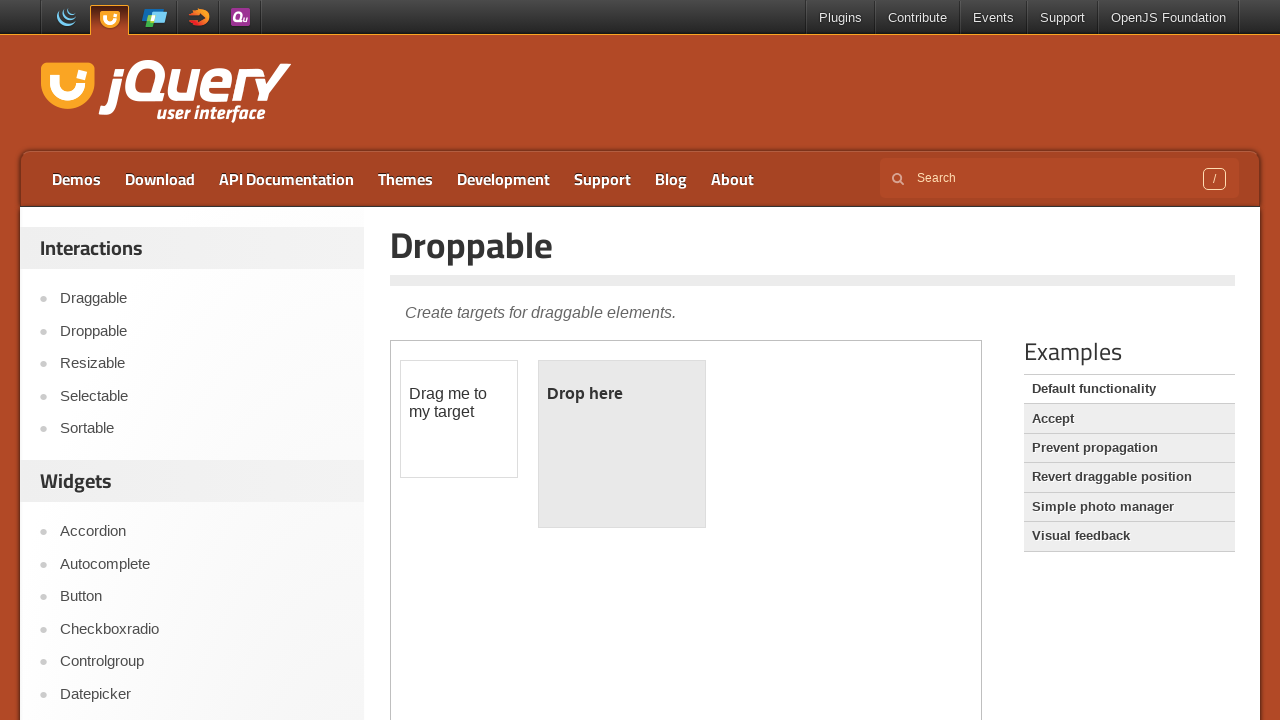

Navigated to jQuery UI droppable demo page
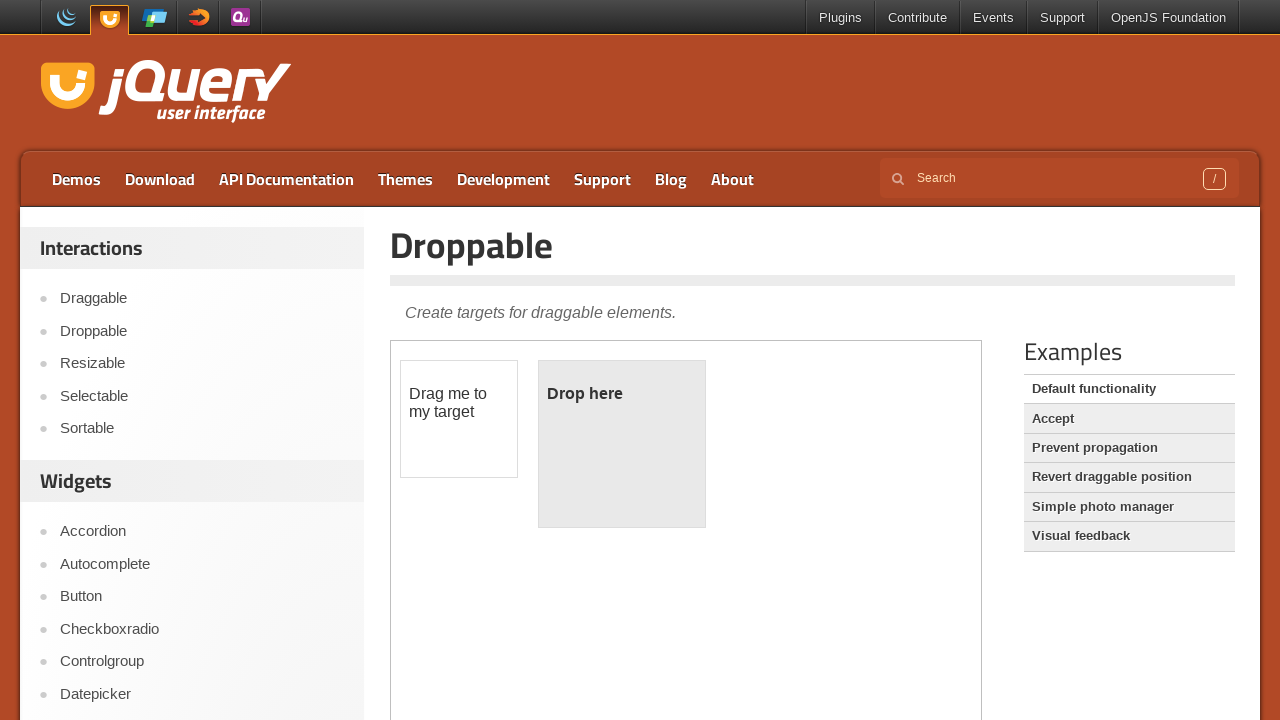

Located iframe containing draggable and droppable elements
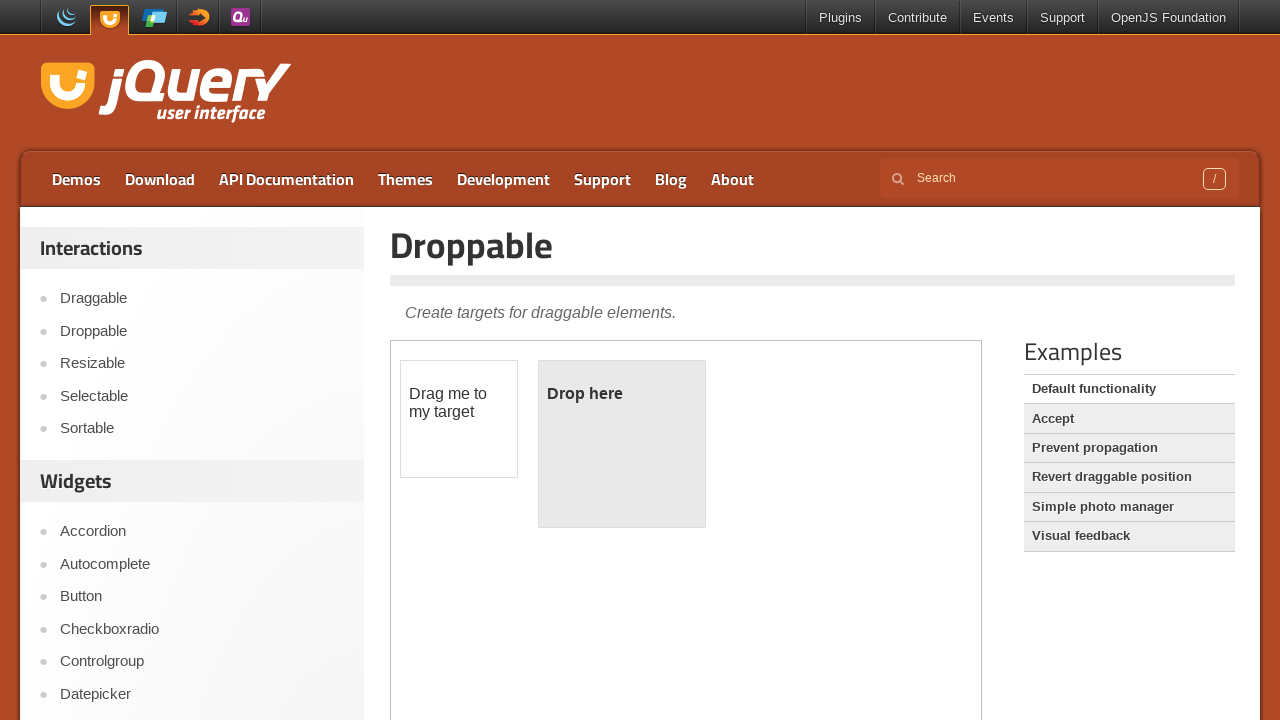

Located draggable source element
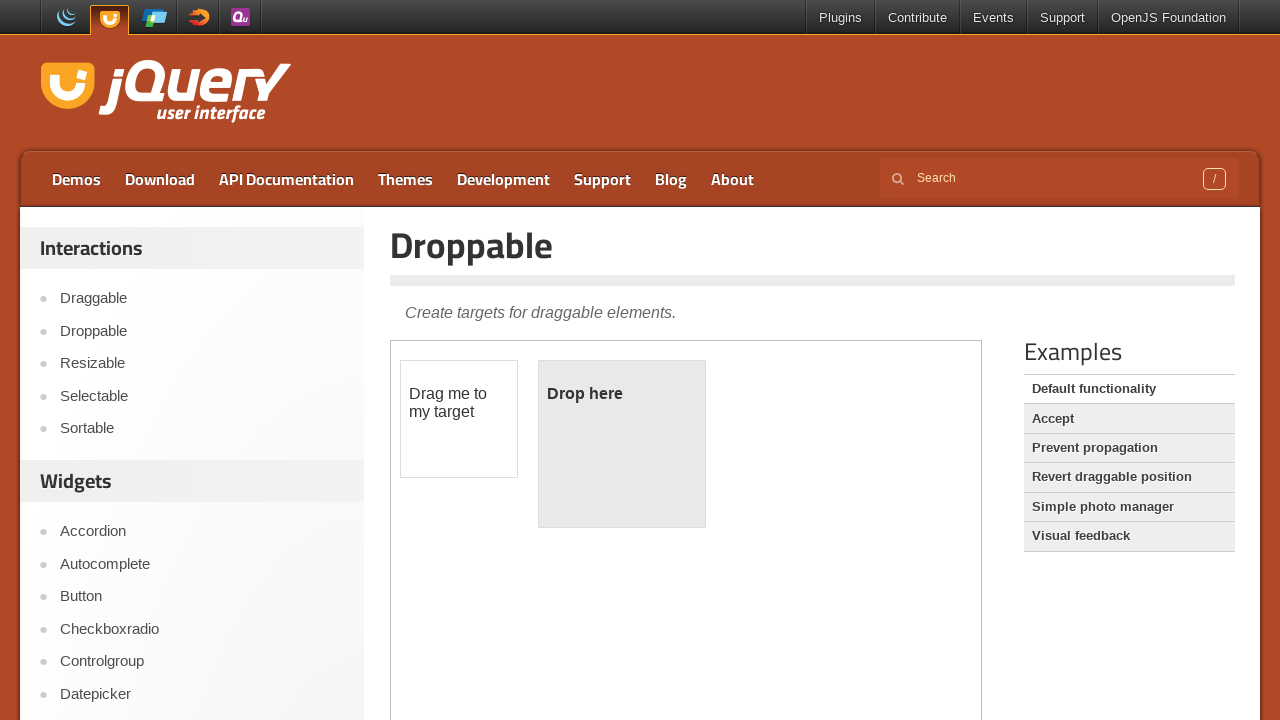

Located droppable target element
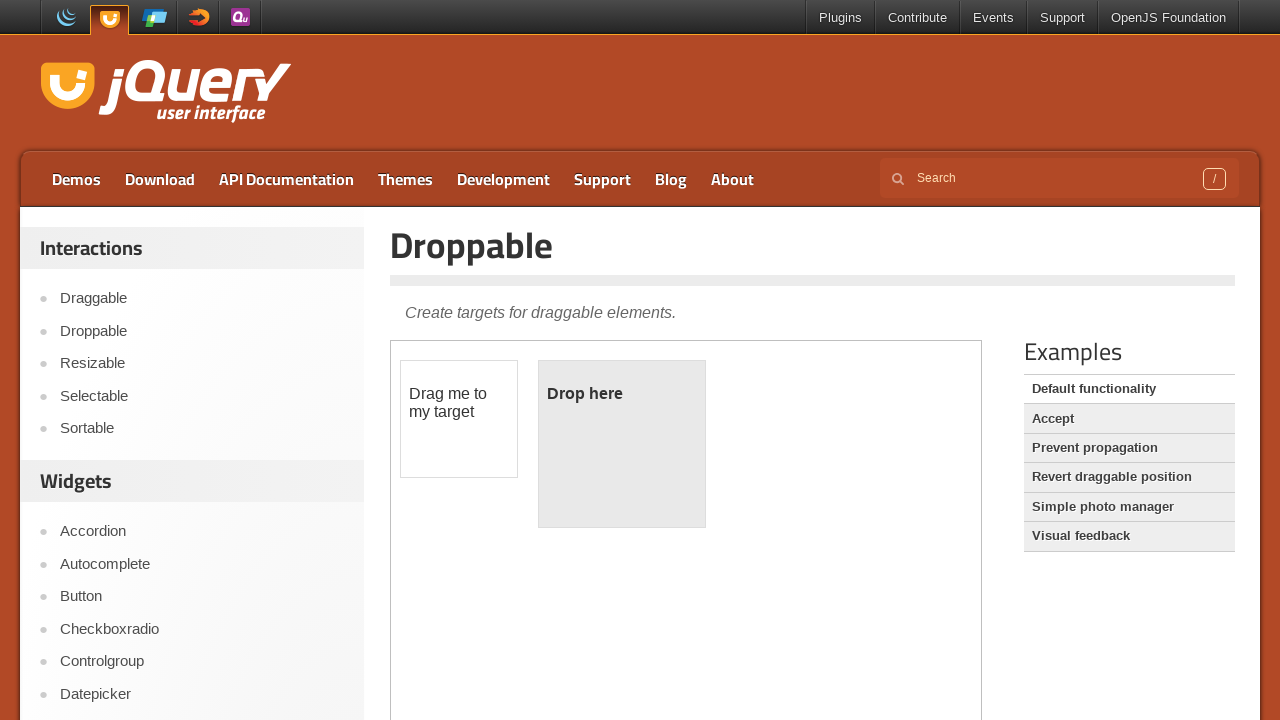

Dragged source element onto target element at (622, 444)
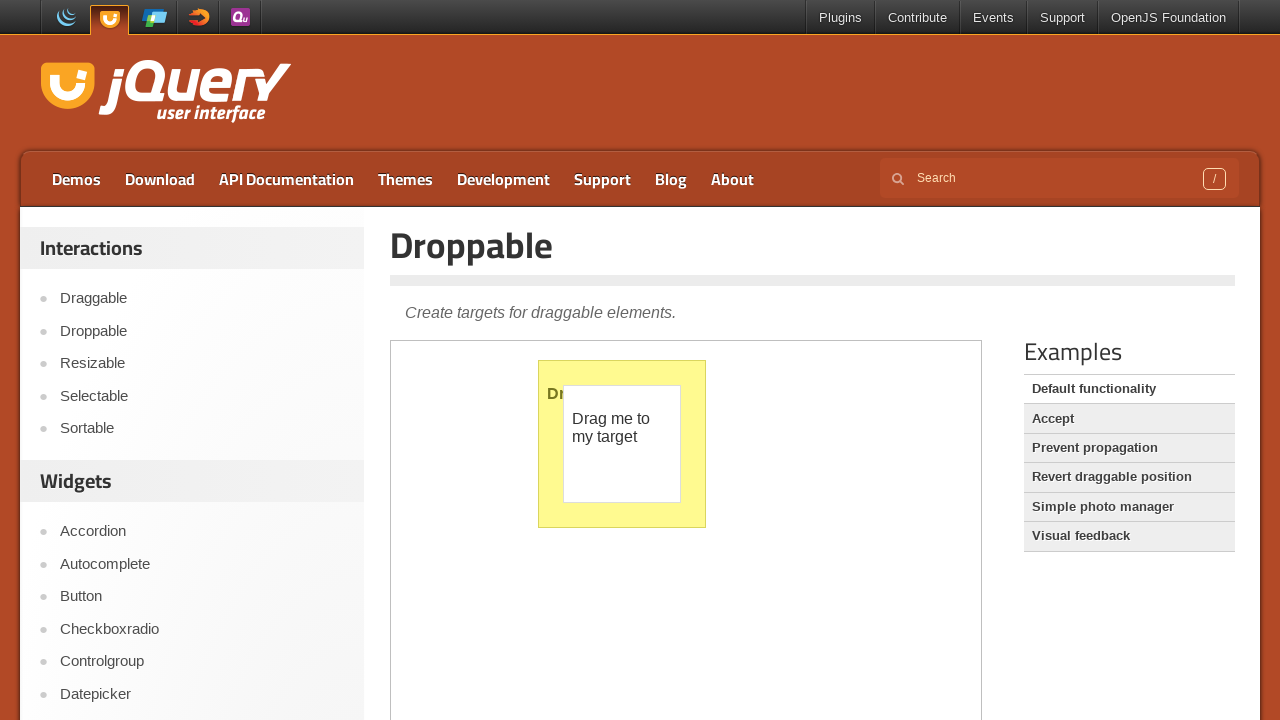

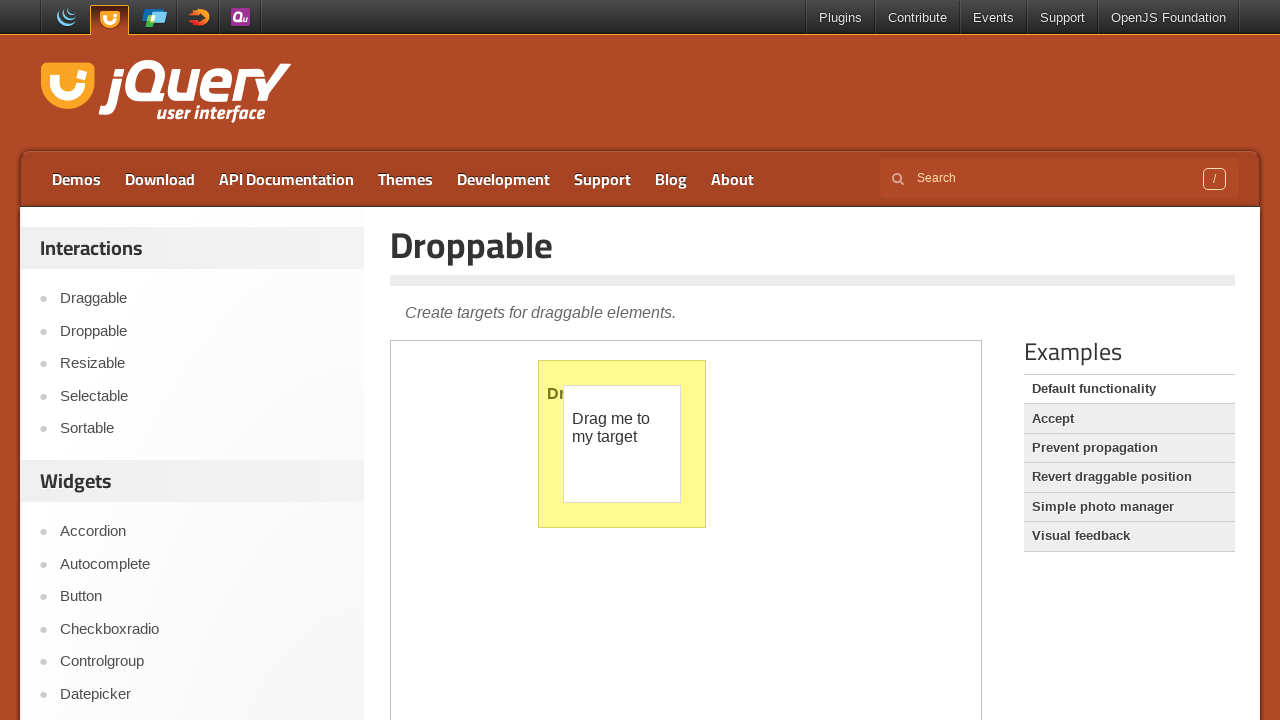